Demonstrates XPath traversal techniques by locating elements using sibling and parent relationships, then verifying the text content of buttons in the header section.

Starting URL: https://rahulshettyacademy.com/AutomationPractice/

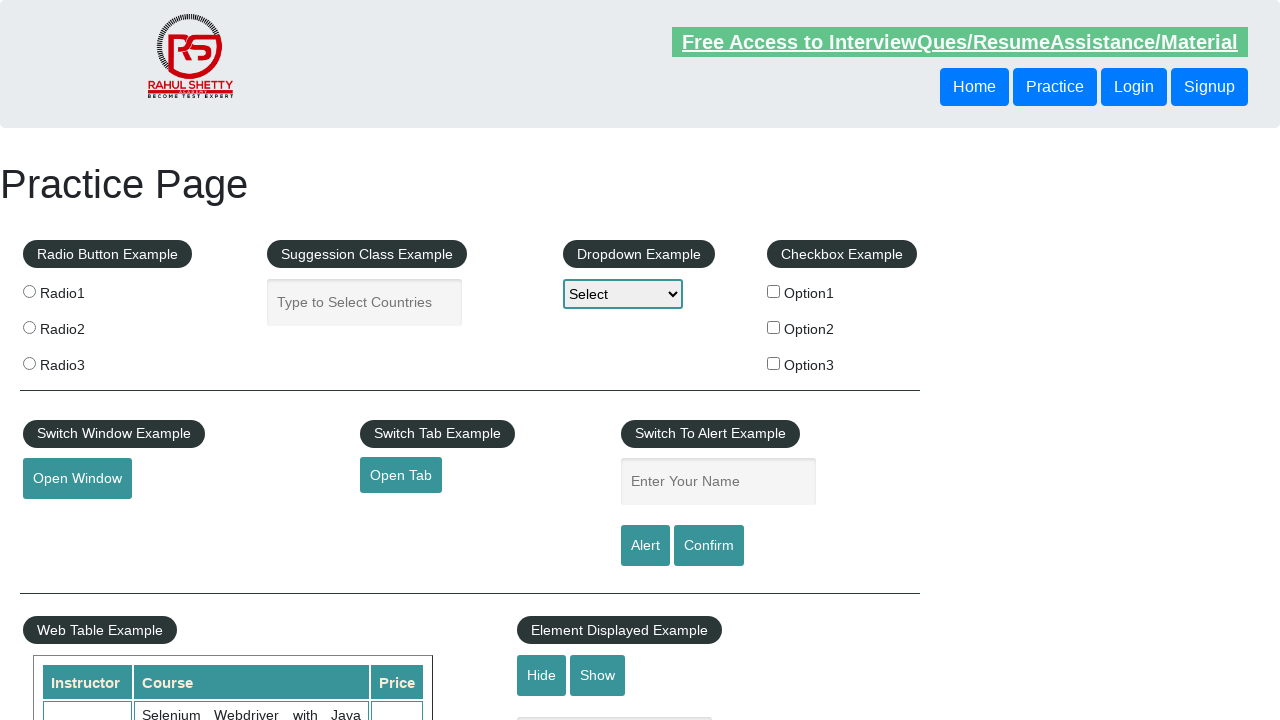

Navigated to https://rahulshettyacademy.com/AutomationPractice/
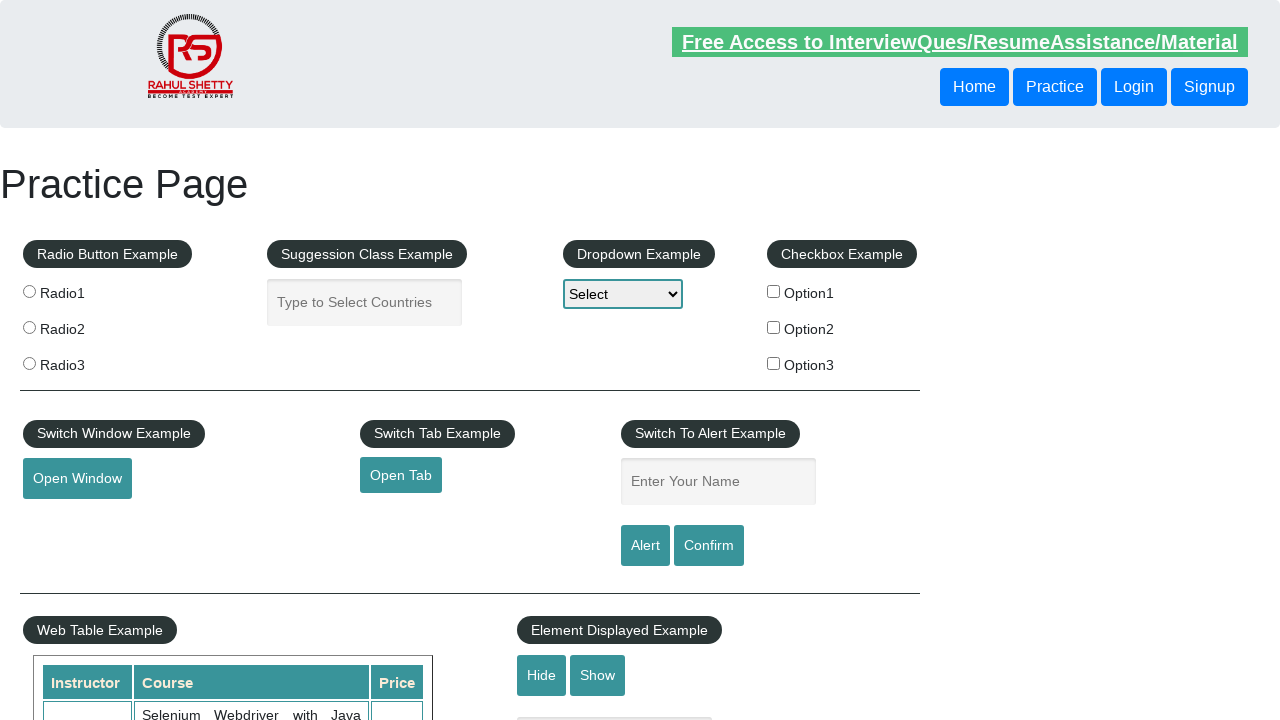

Located button element using following-sibling XPath traversal
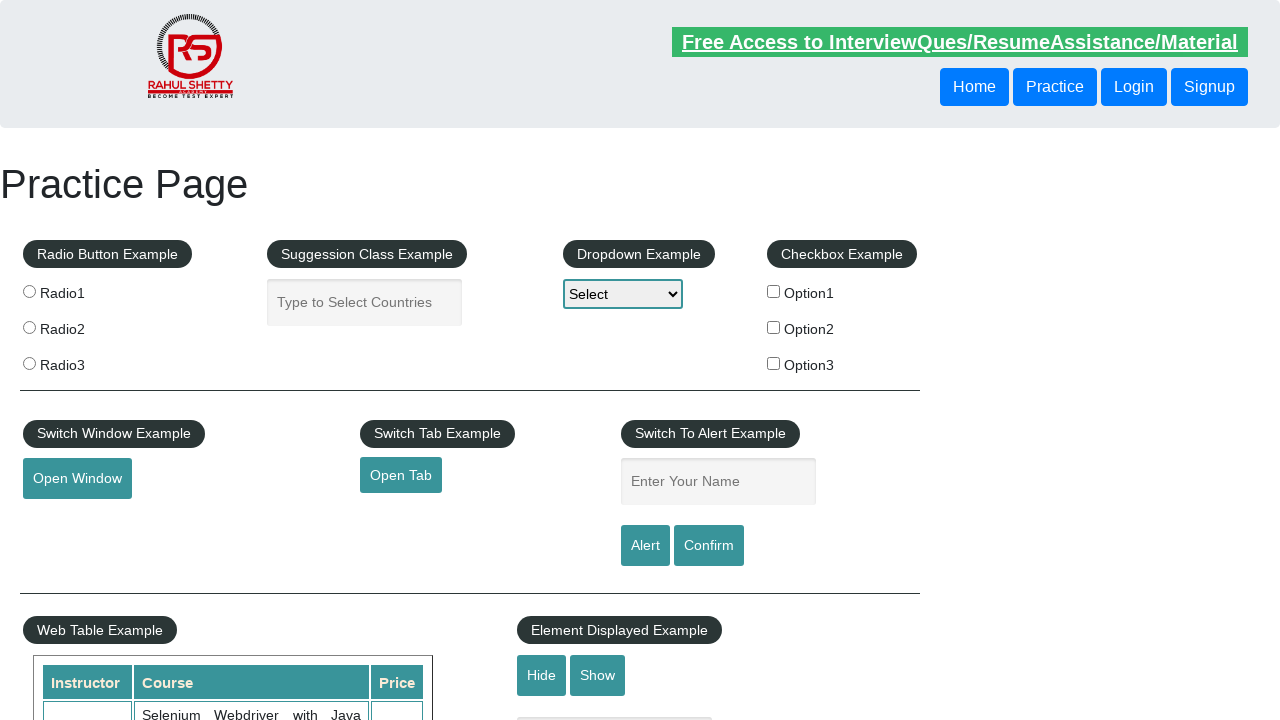

Located button element using parent XPath traversal
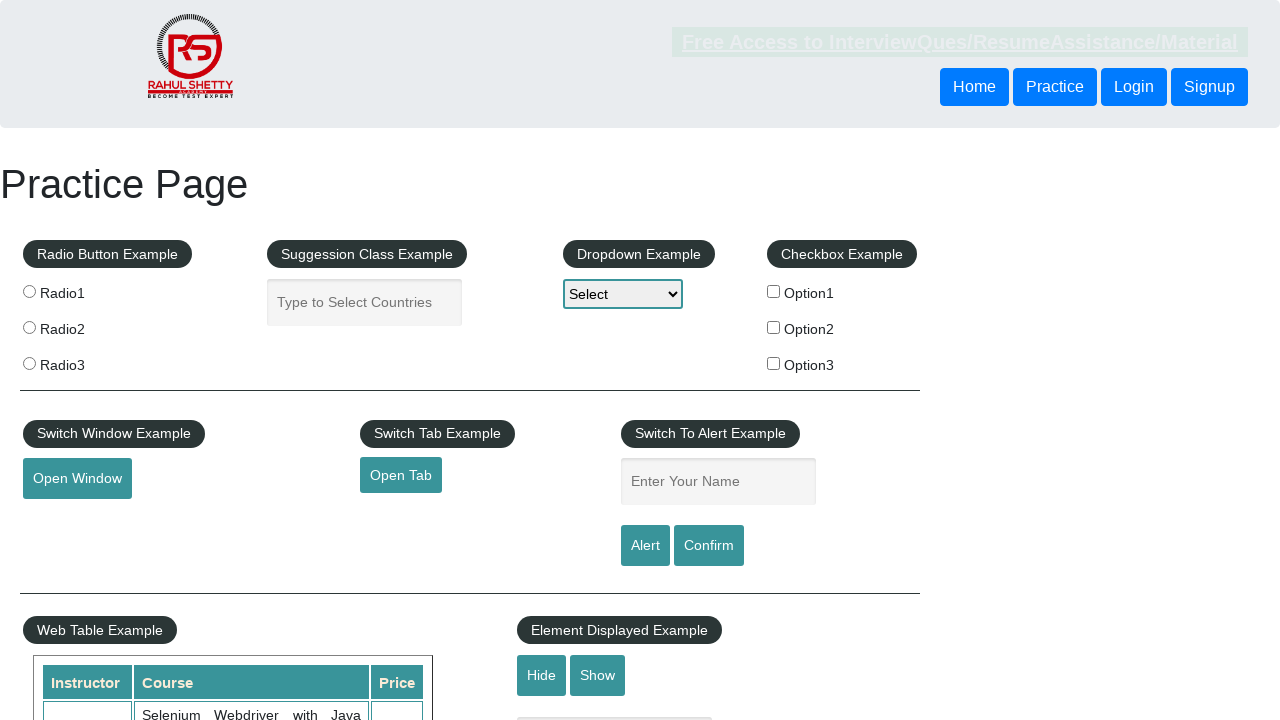

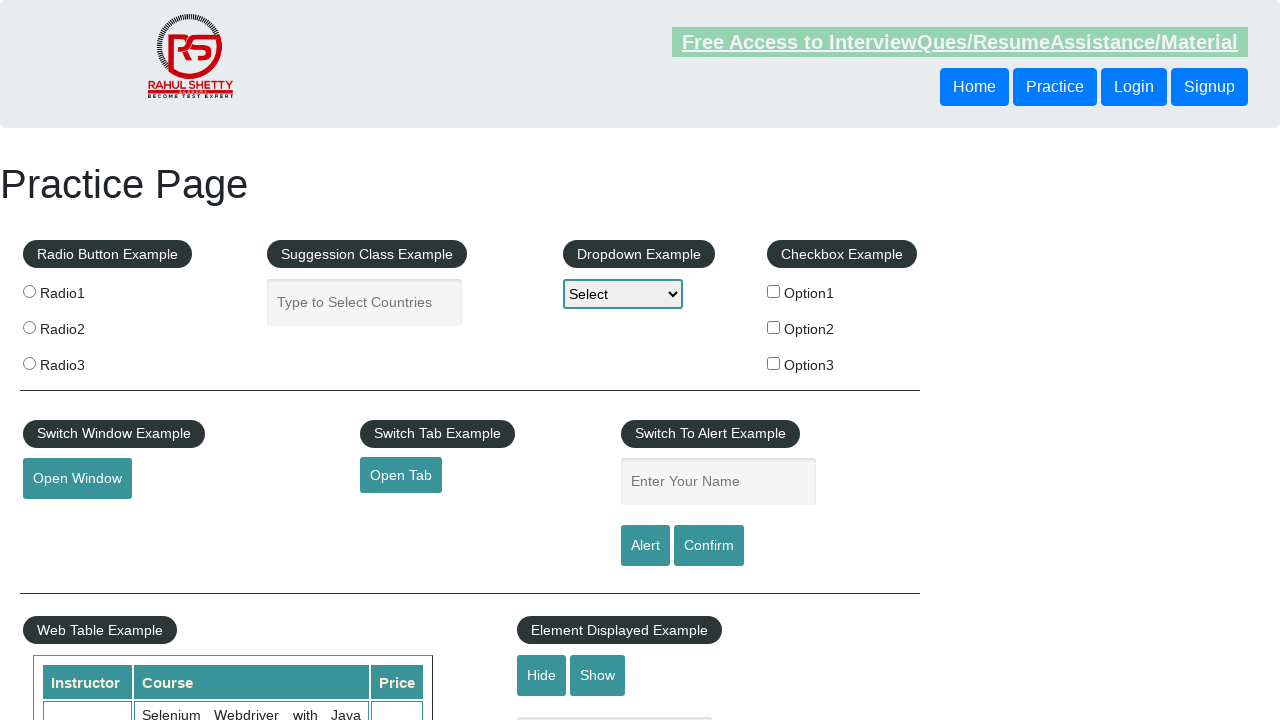